Tests typing into a text field inside an iframe

Starting URL: https://antoniotrindade.com.br/treinoautomacao/elementsweb.html

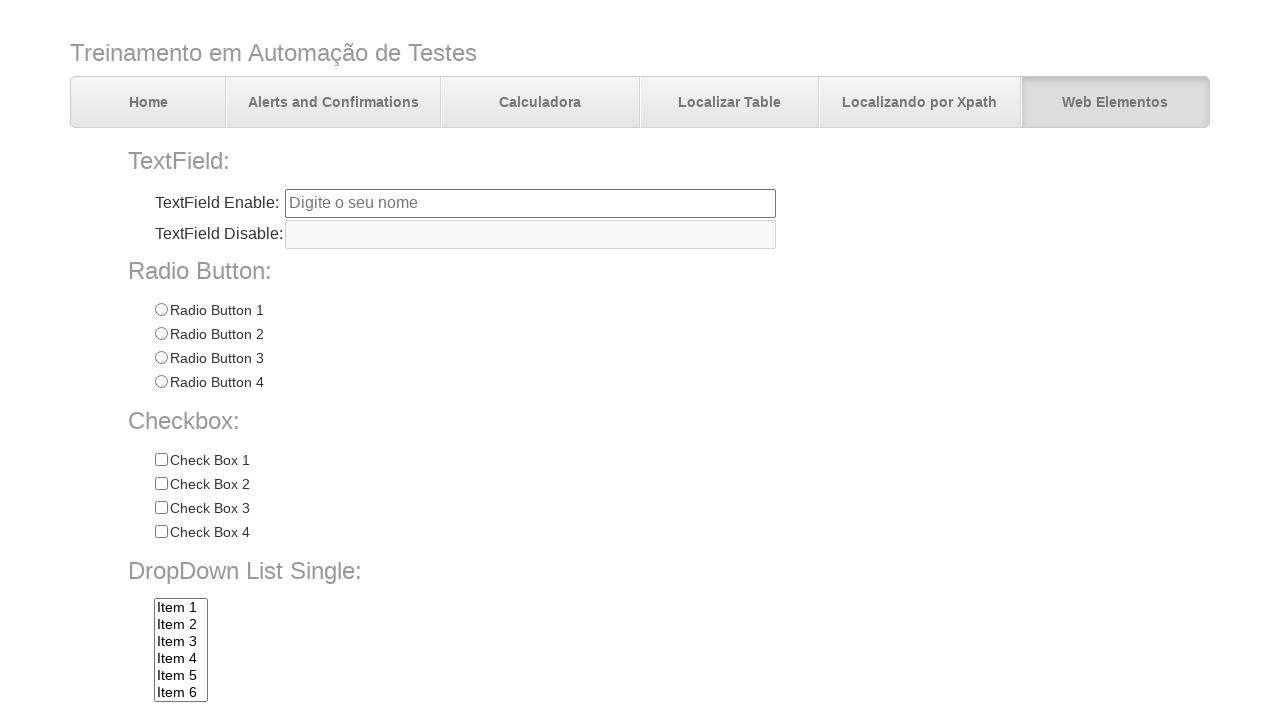

Located the first iframe on the page
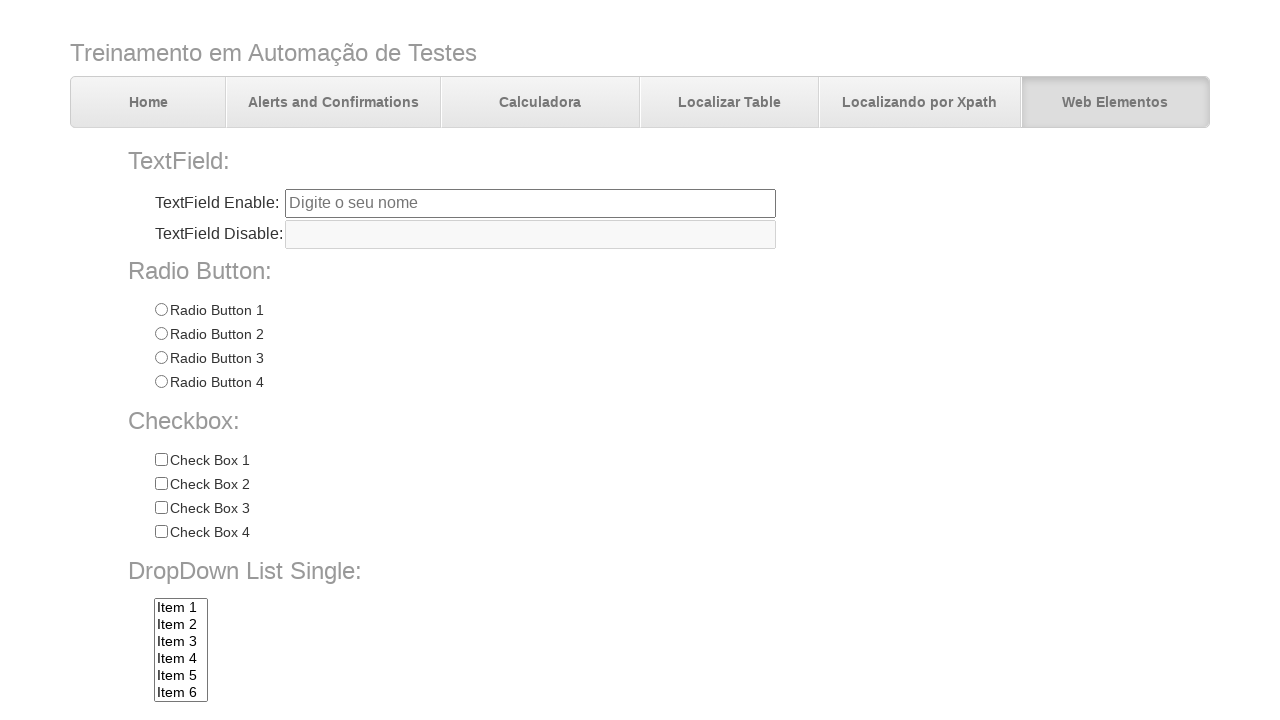

Filled text field inside iframe with 'Automação de teste' on iframe >> nth=0 >> internal:control=enter-frame >> #tfiframe
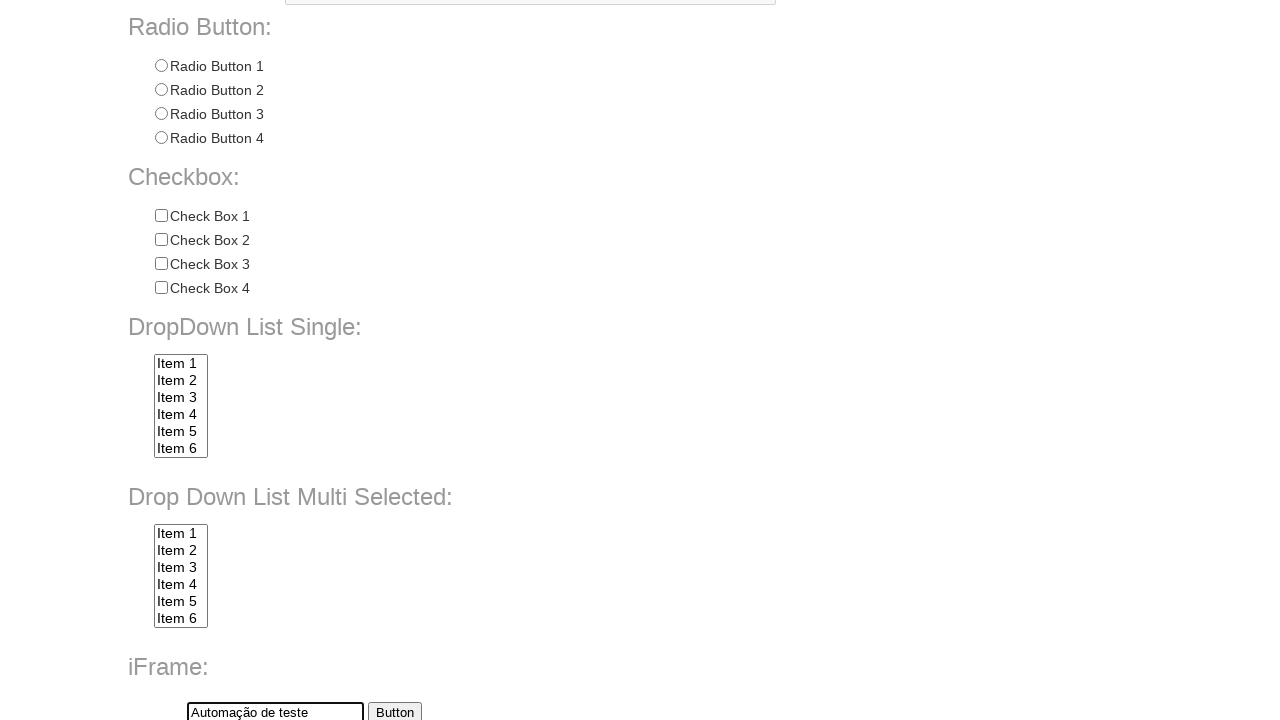

Verified that text field contains 'Automação de teste'
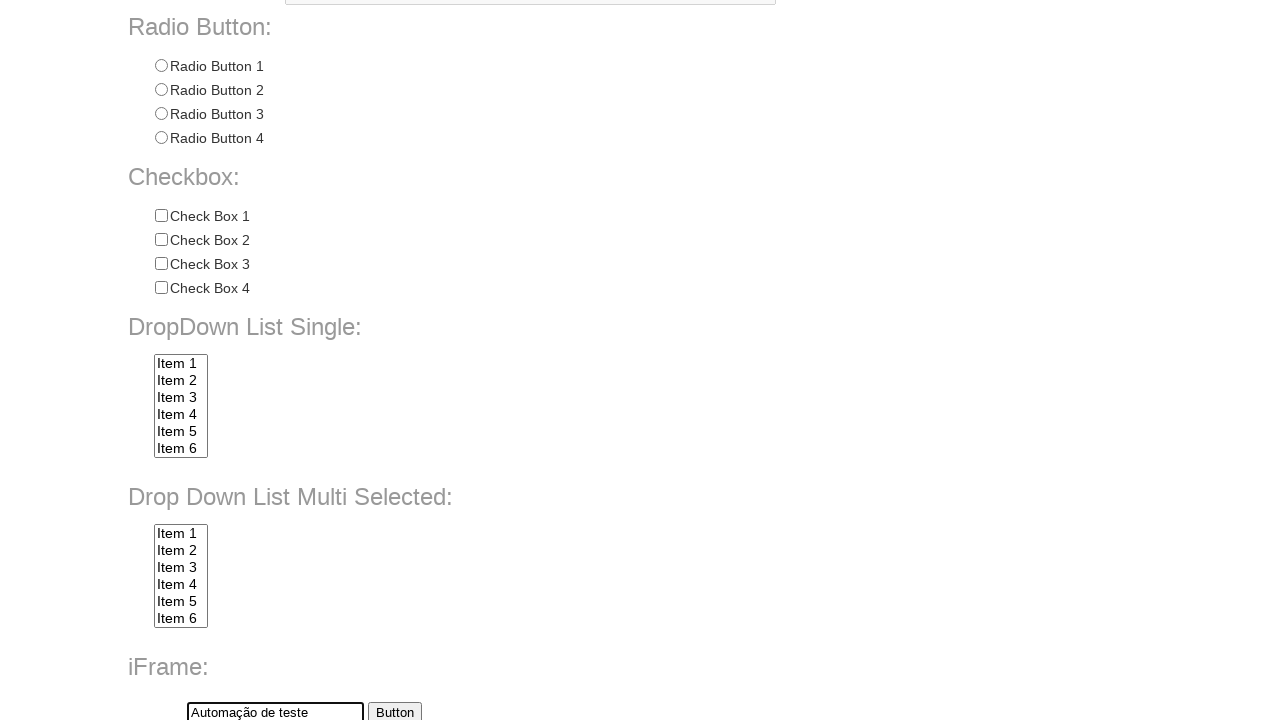

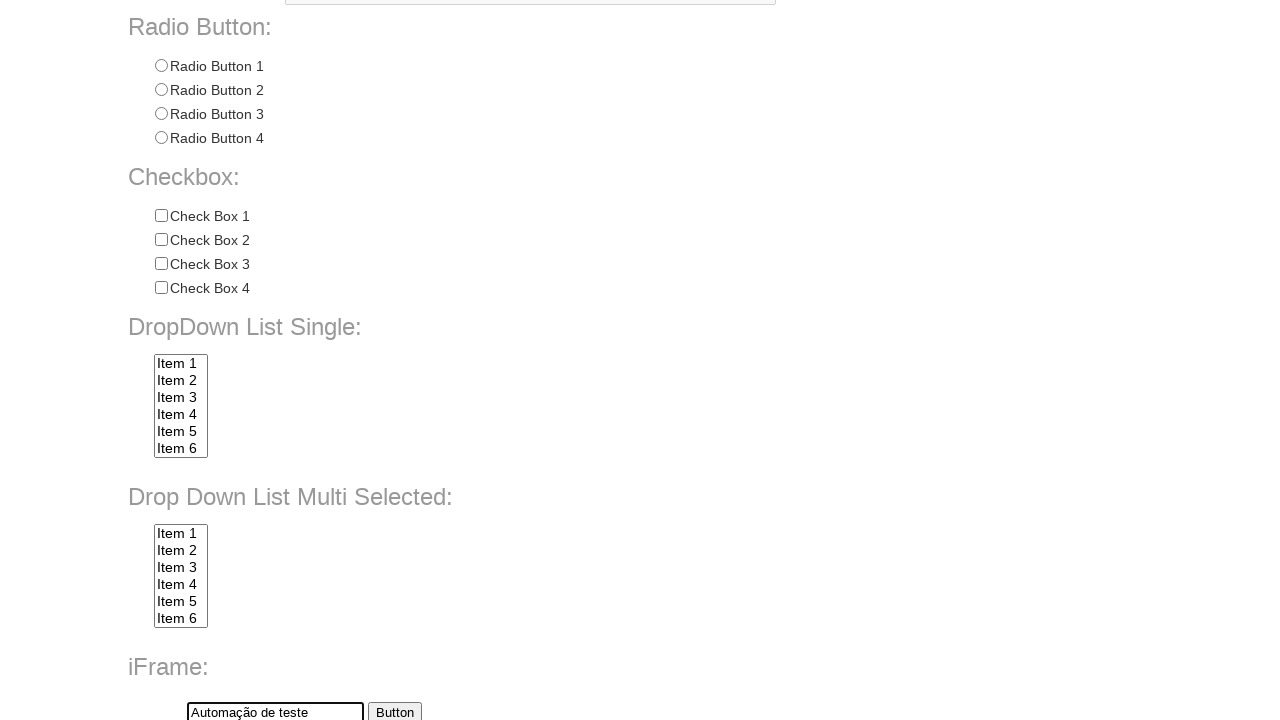